Tests that age value greater than 150 is accepted in the registration form

Starting URL: https://davi-vert.vercel.app/index.html

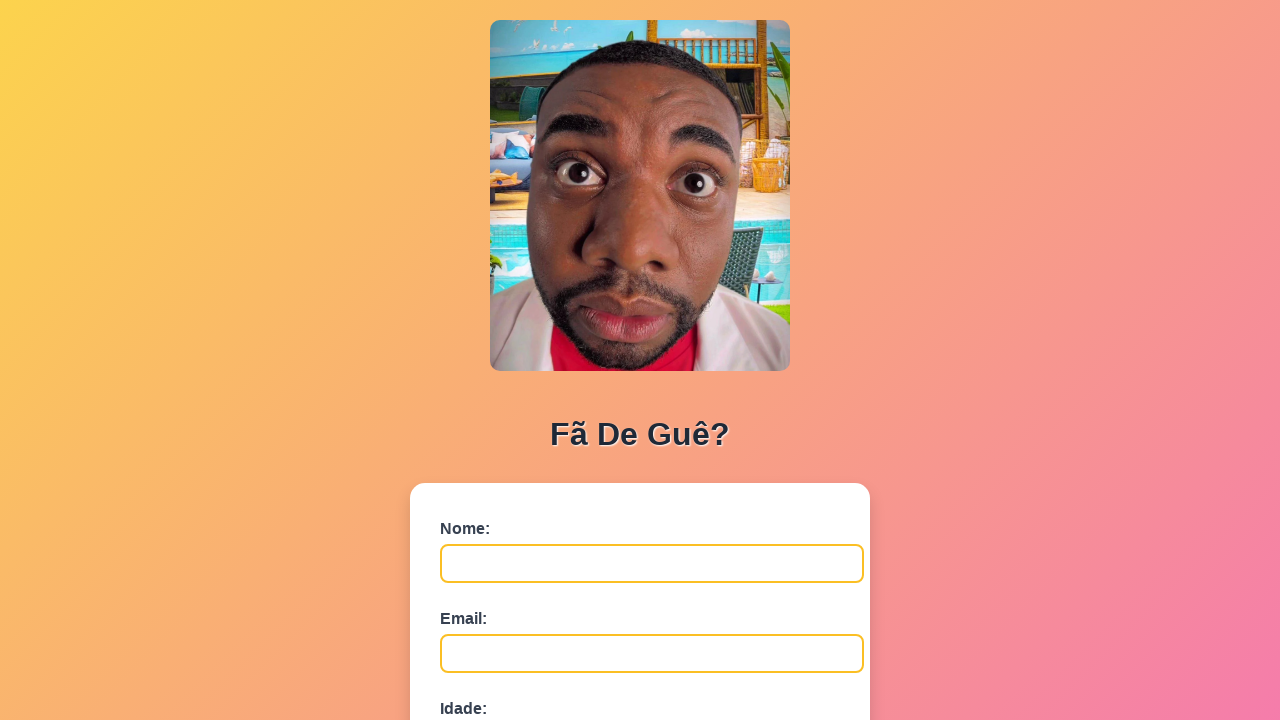

Cleared localStorage
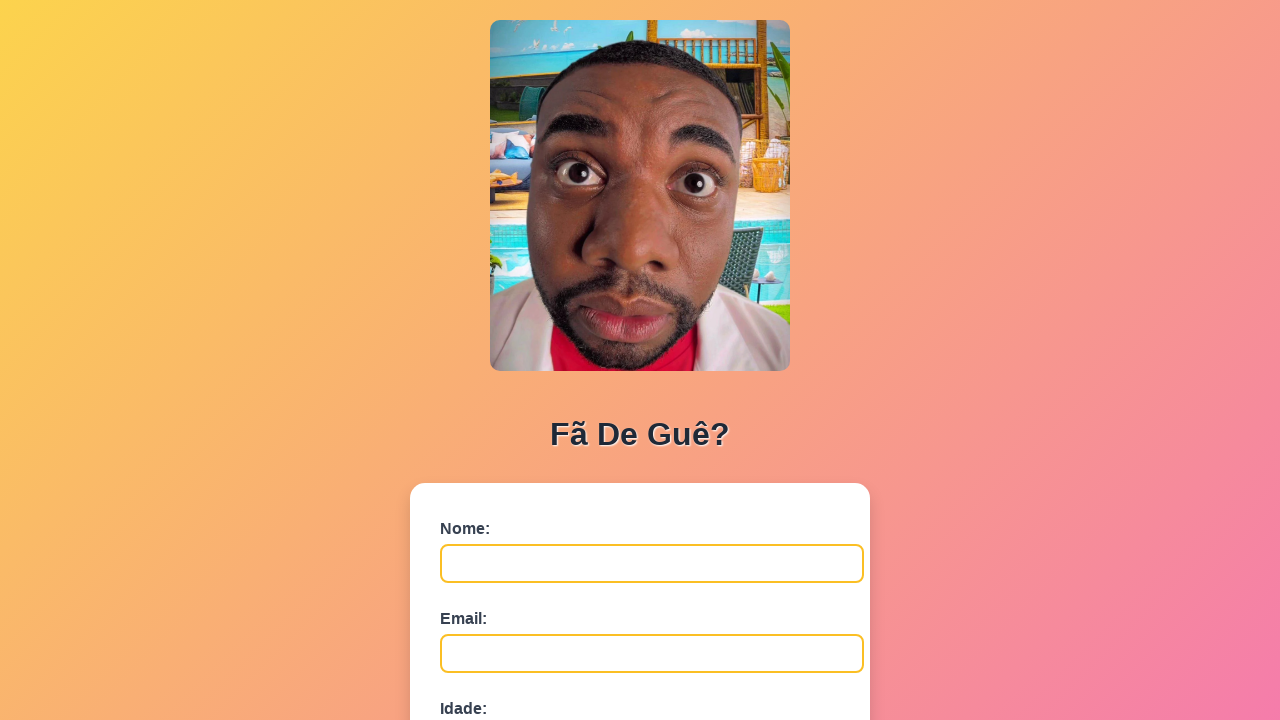

Filled nome field with 'Carlos Ferreira' on #nome
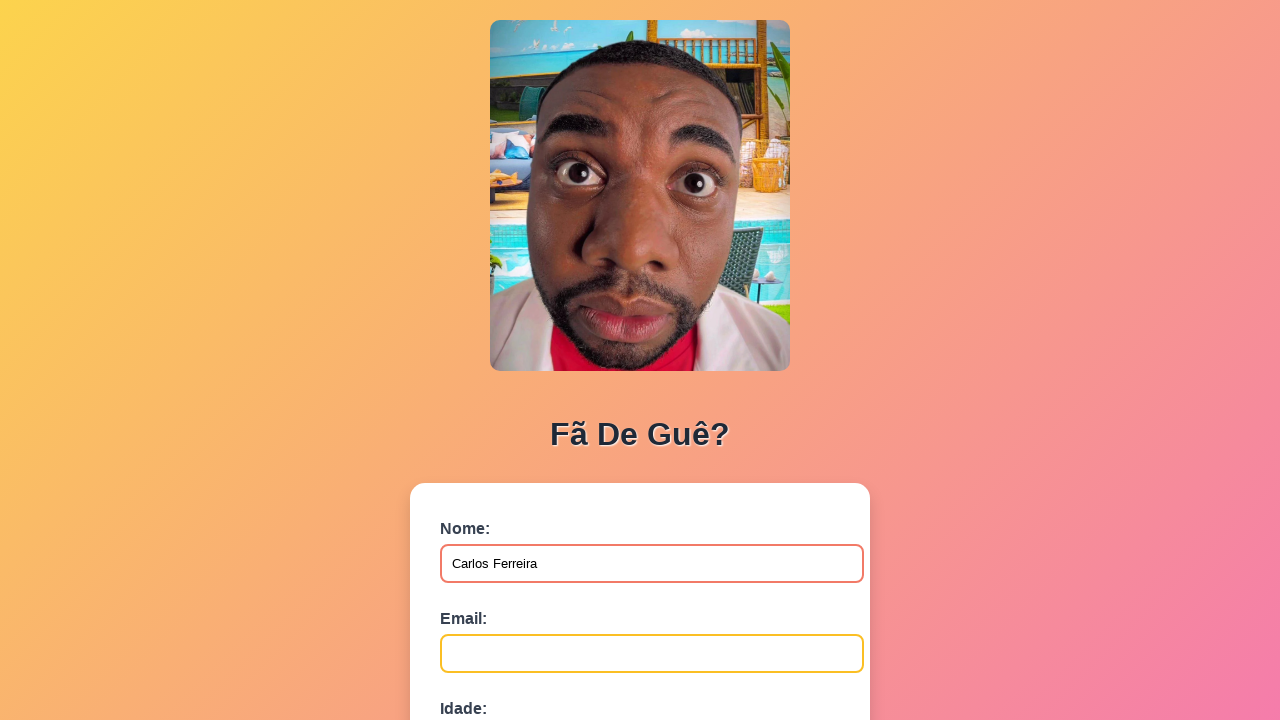

Filled email field with 'carlos.ferreira@test.com' on #email
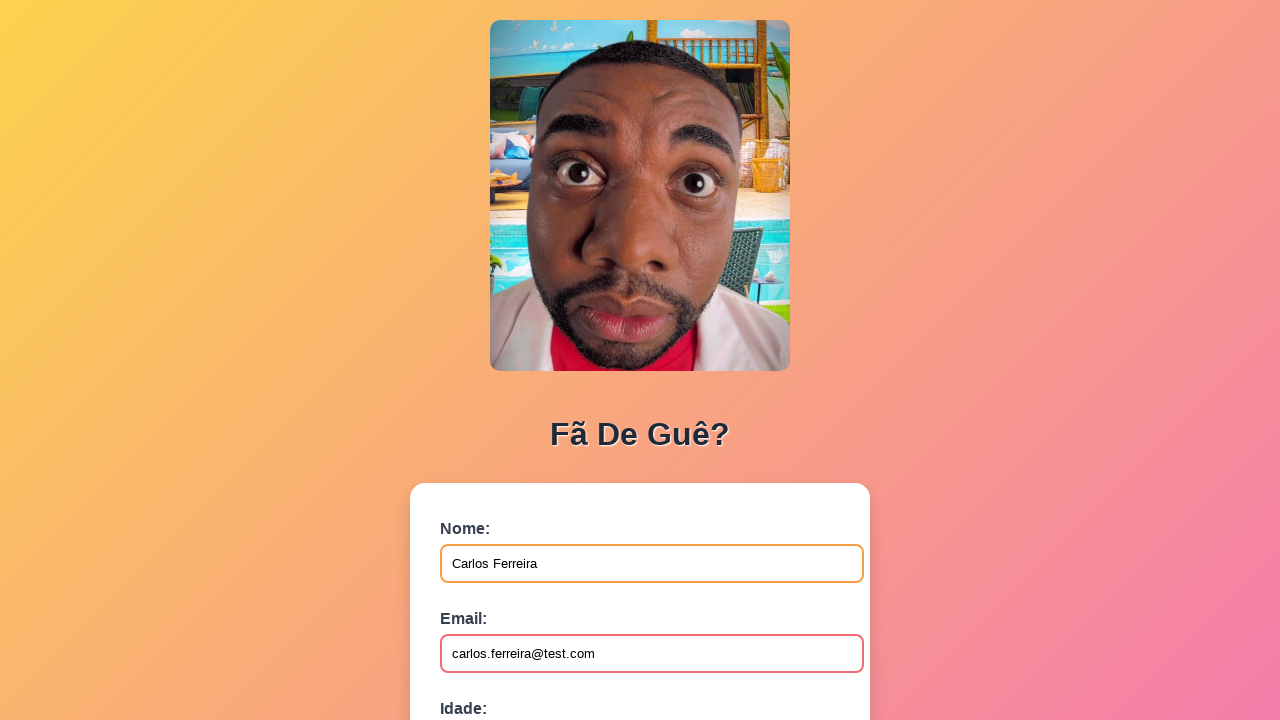

Filled idade field with '151' (greater than 150) on #idade
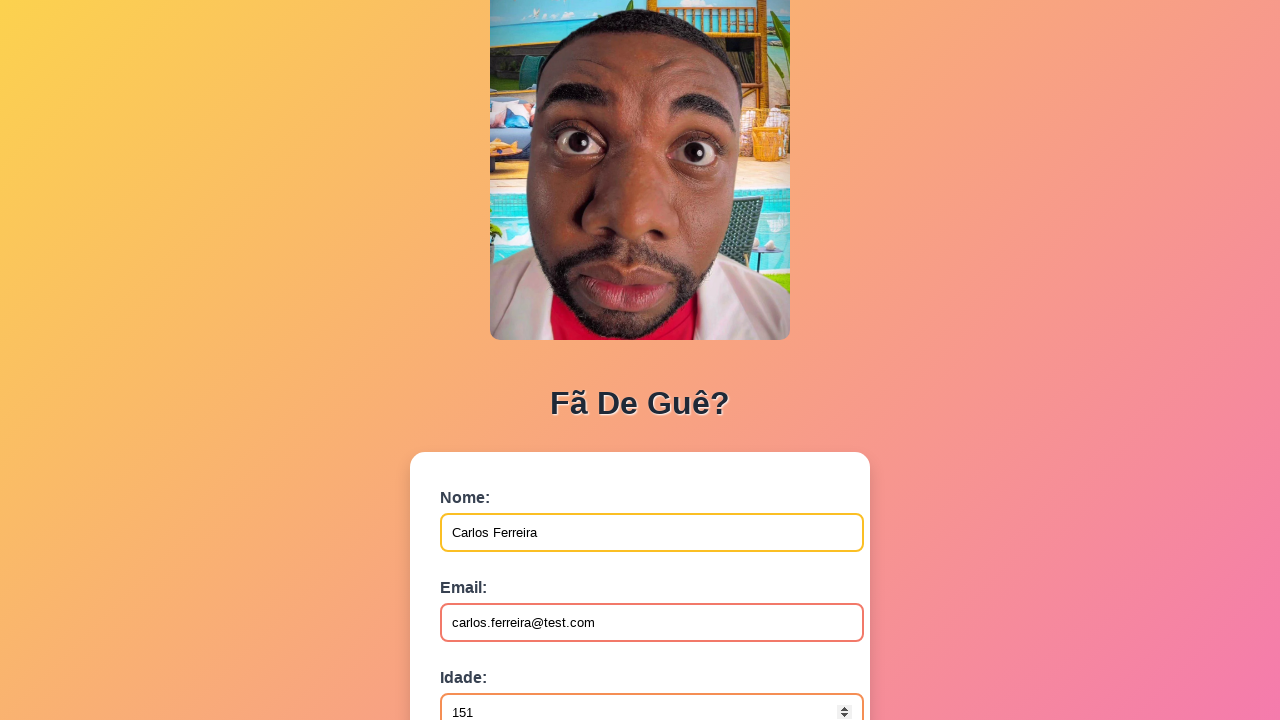

Clicked submit button to register at (490, 569) on button[type='submit']
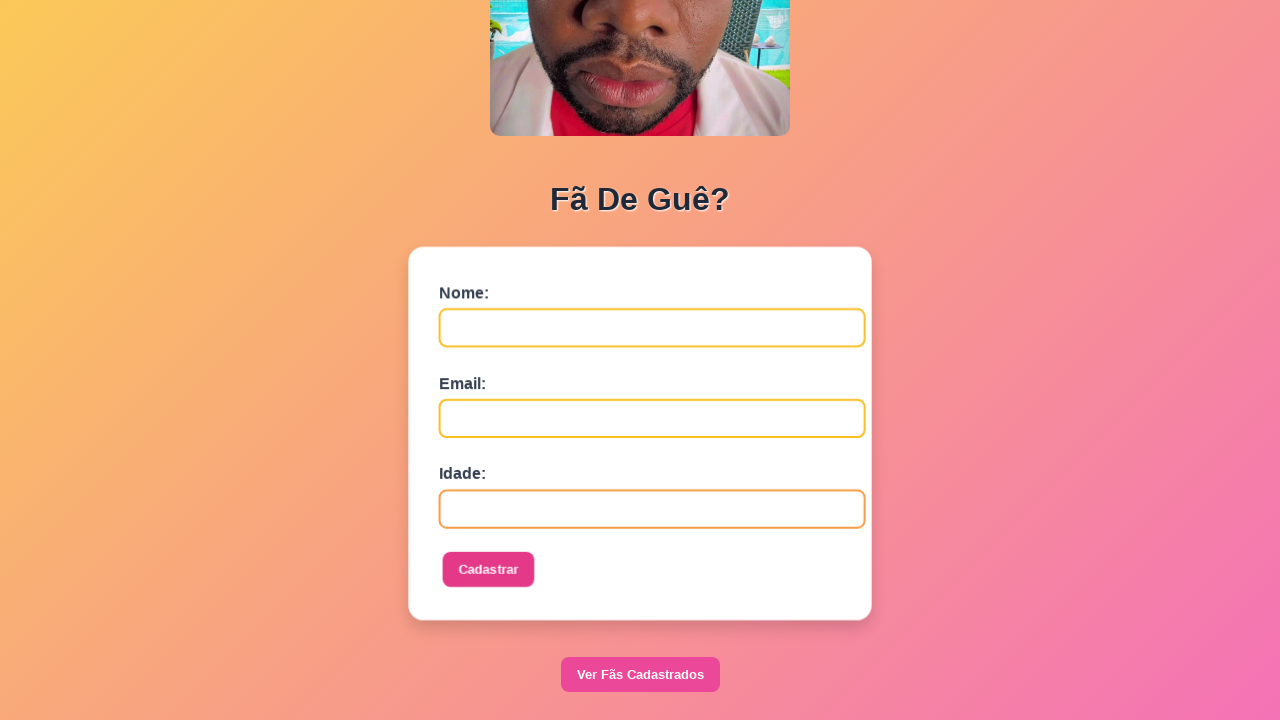

Set up dialog handler to accept alerts
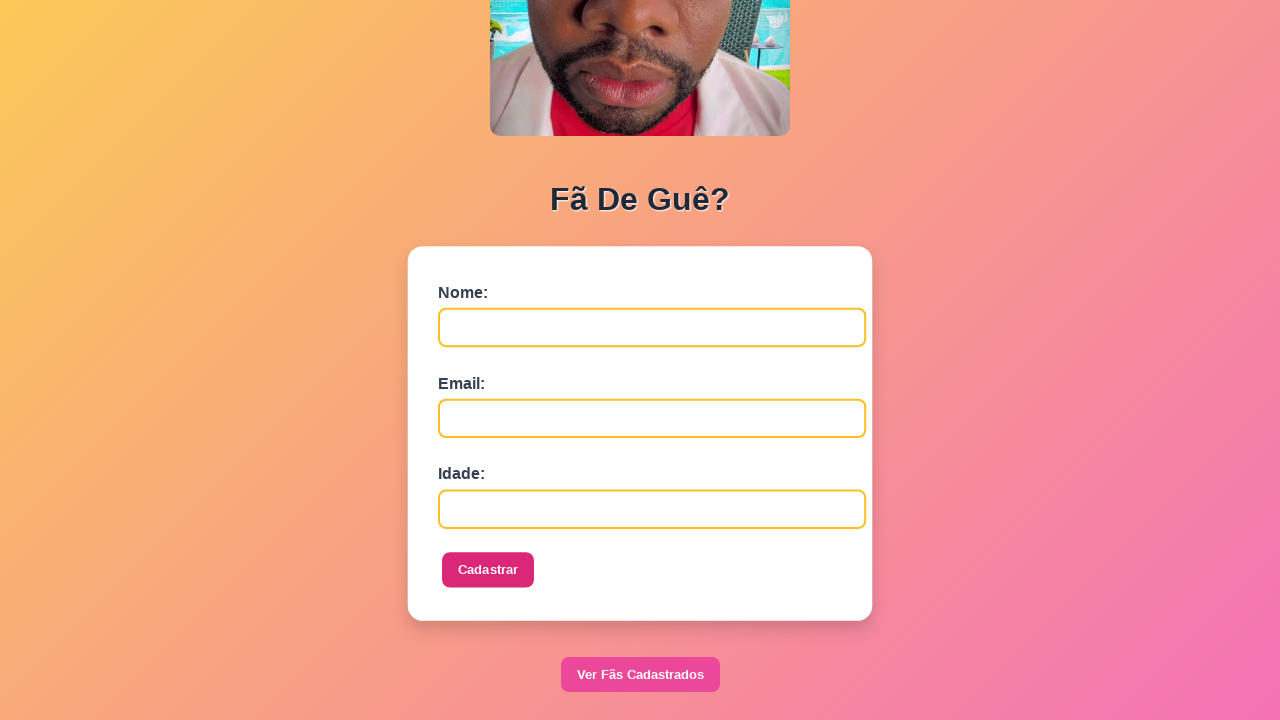

Waited 500ms for dialog to process
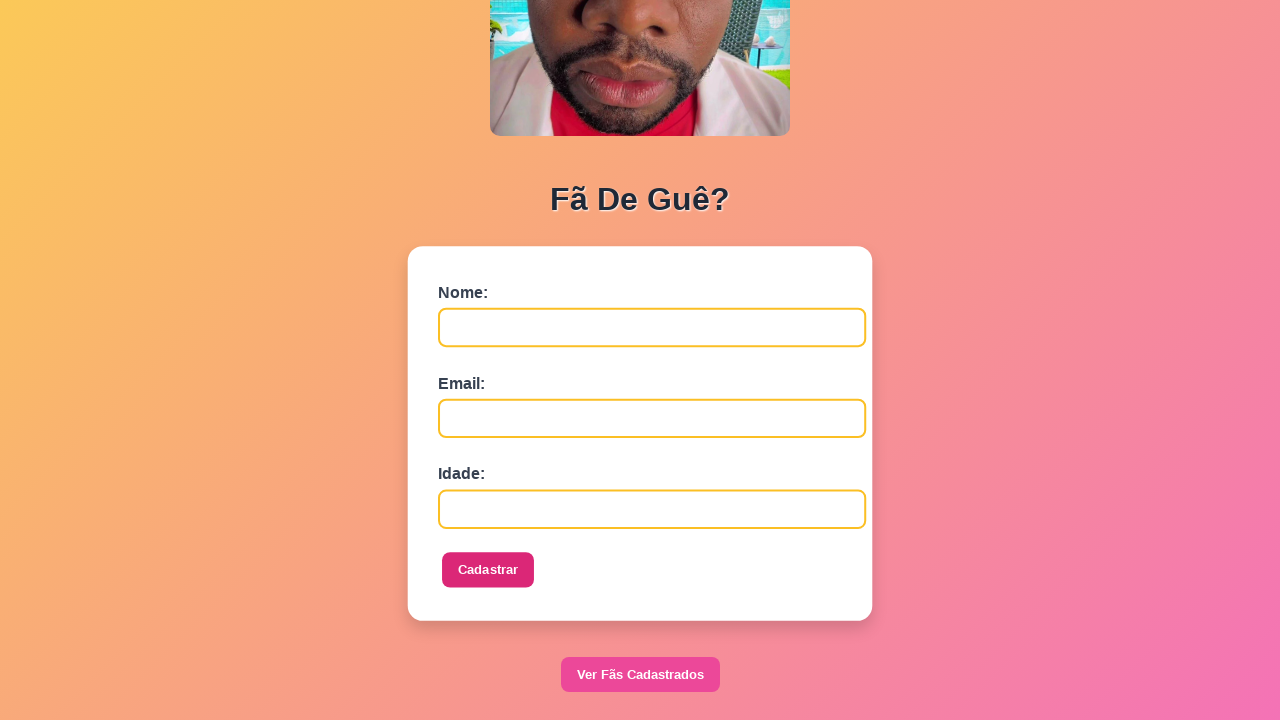

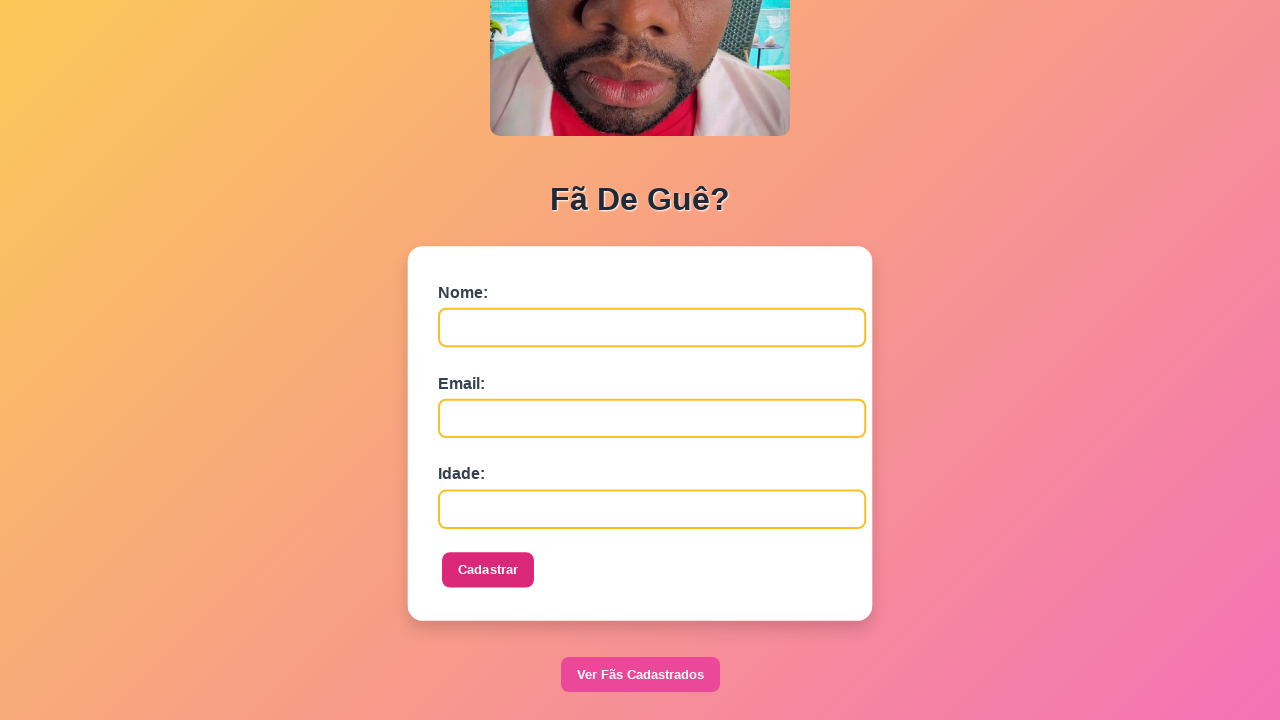